Tests the search functionality on nourishstore.in by clicking the search bar, entering a search term "arhar", and verifying that product results appear.

Starting URL: https://nourishstore.in/

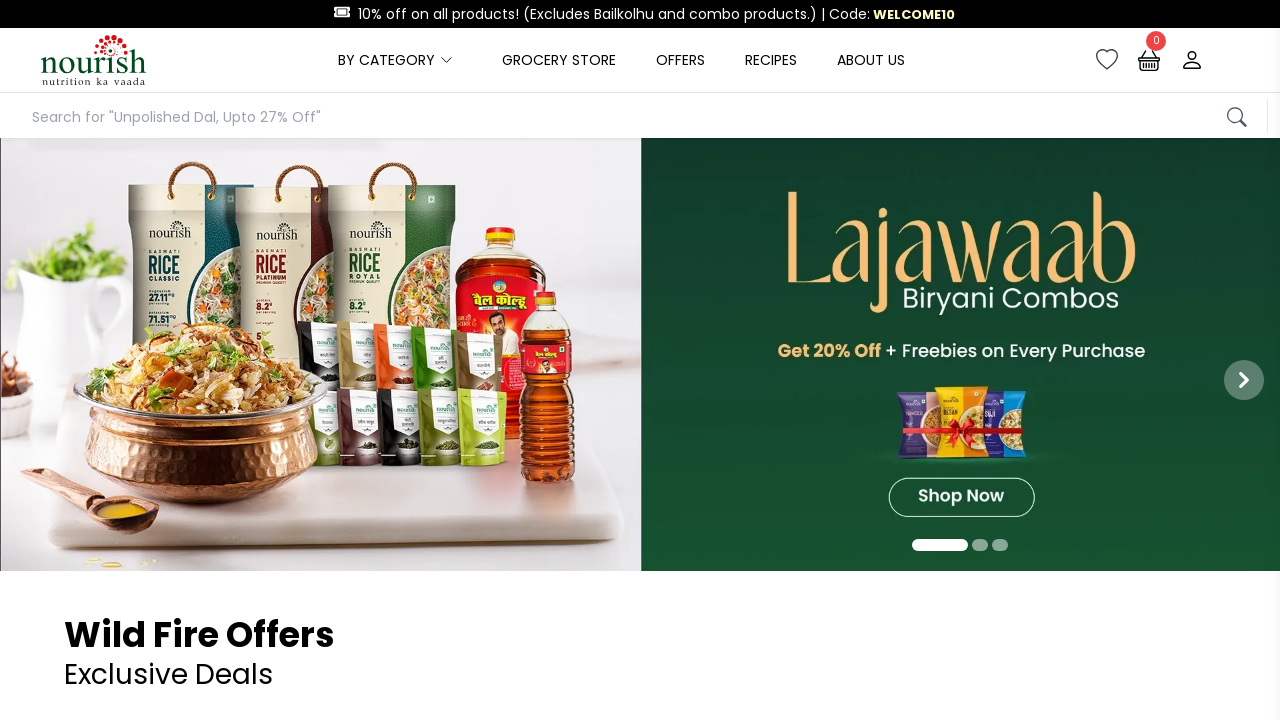

Waited for search bar element to be available
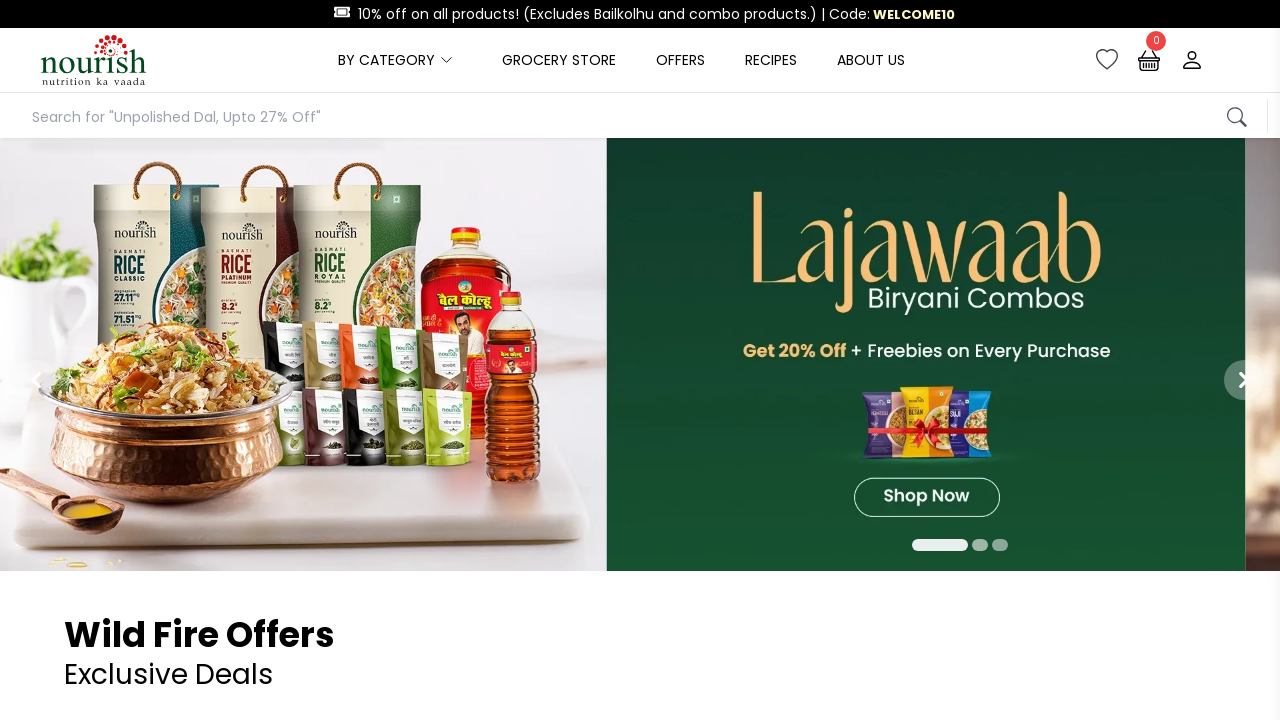

Clicked on the search bar at (656, 14) on header nav div >> nth=2
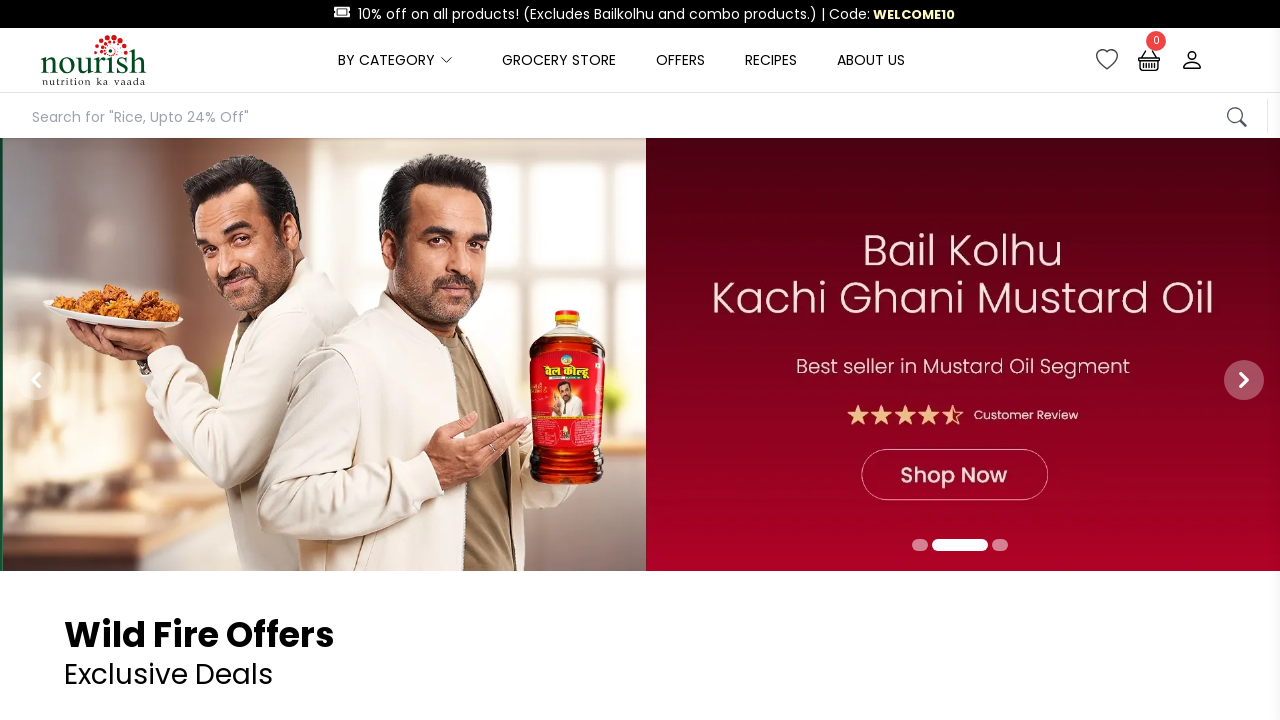

Search input field became visible
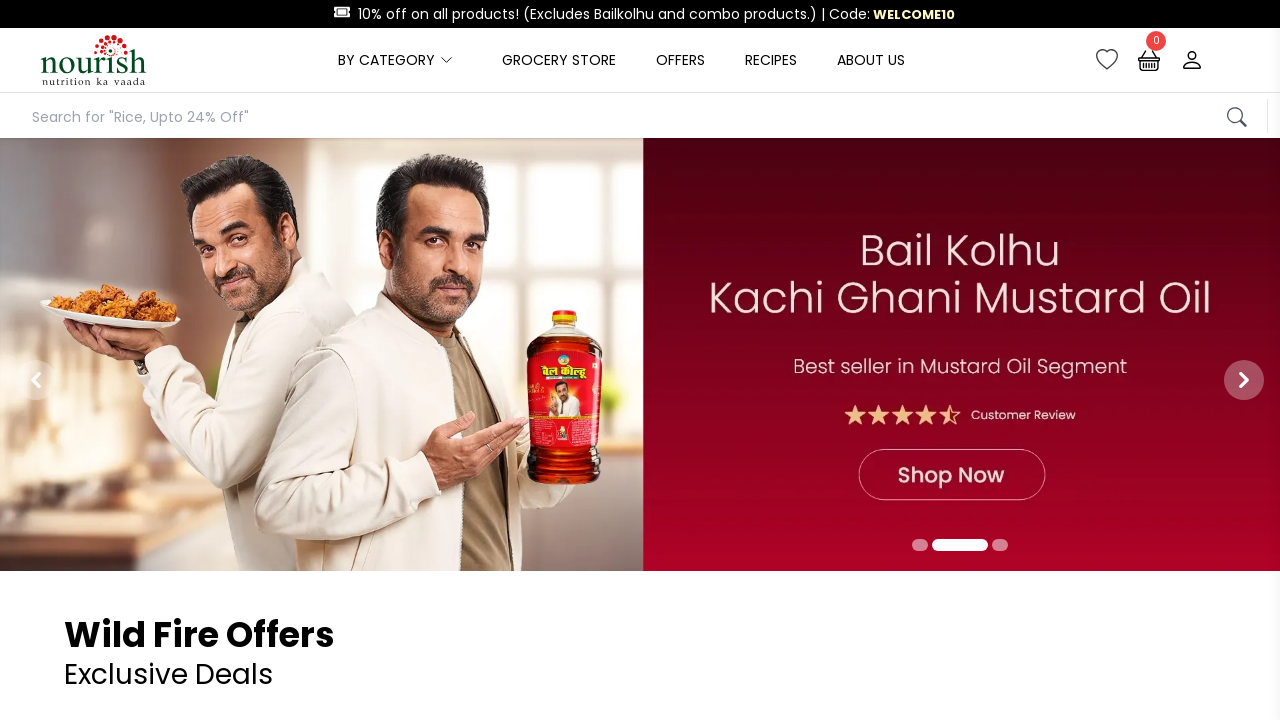

Entered search term 'arhar' in search field on #autocompleteInput
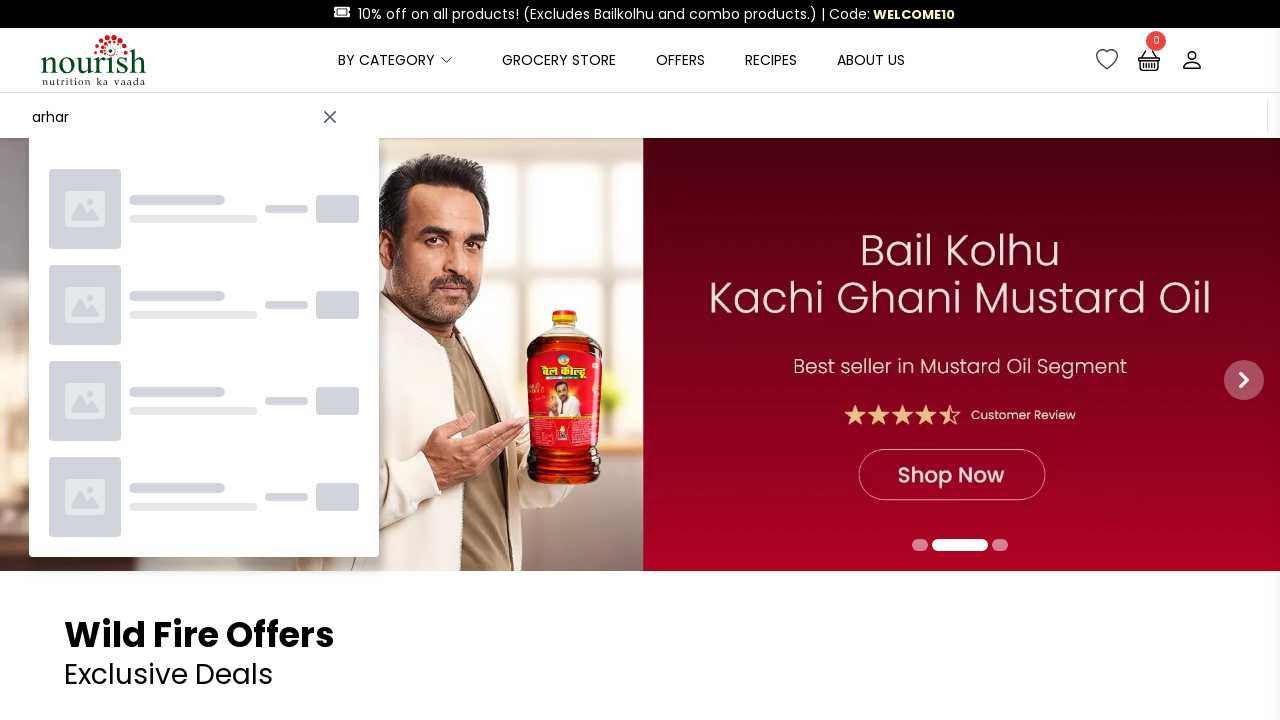

Search results appeared for 'arhar' products
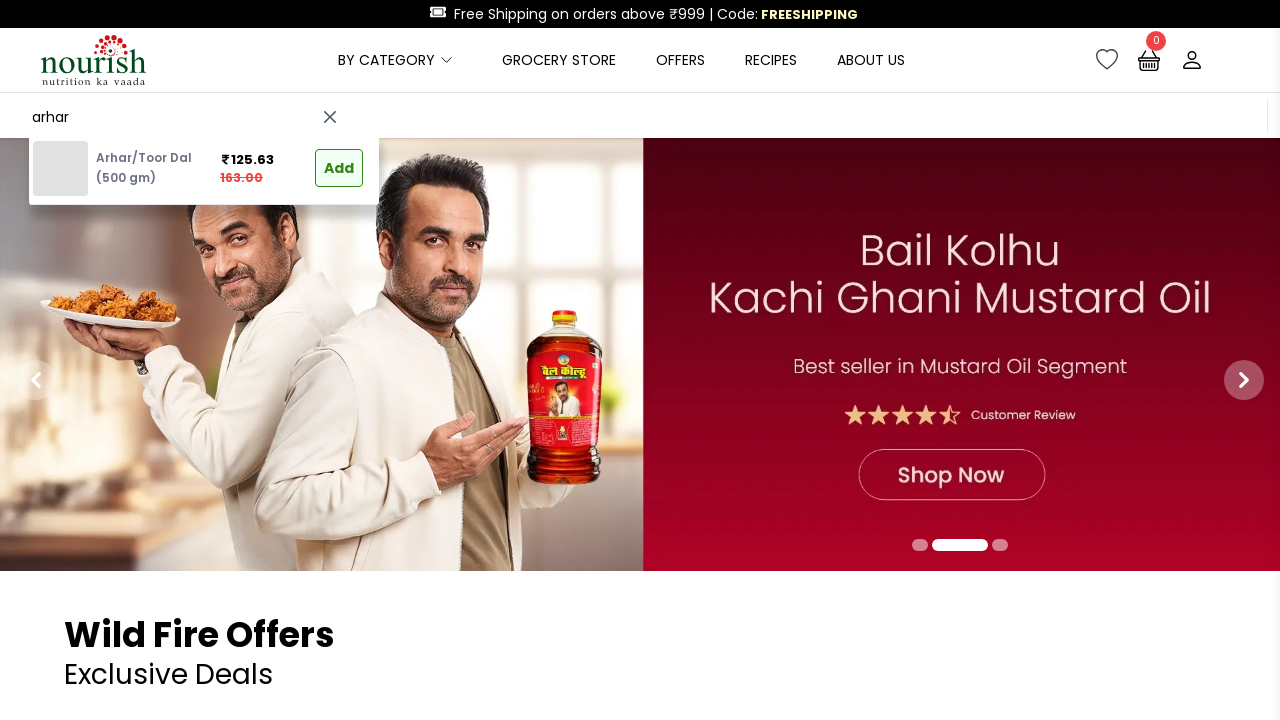

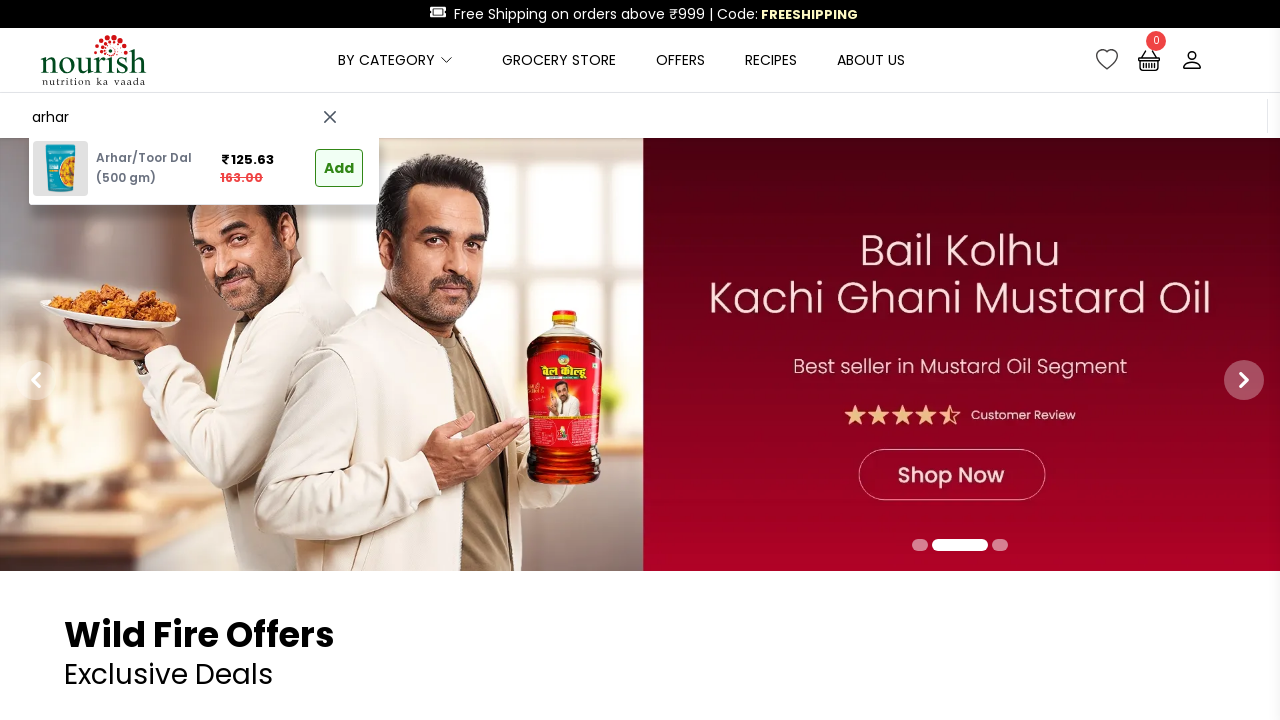